Navigates to practice page and verifies that a table with course data is displayed

Starting URL: https://rahulshettyacademy.com/AutomationPractice/

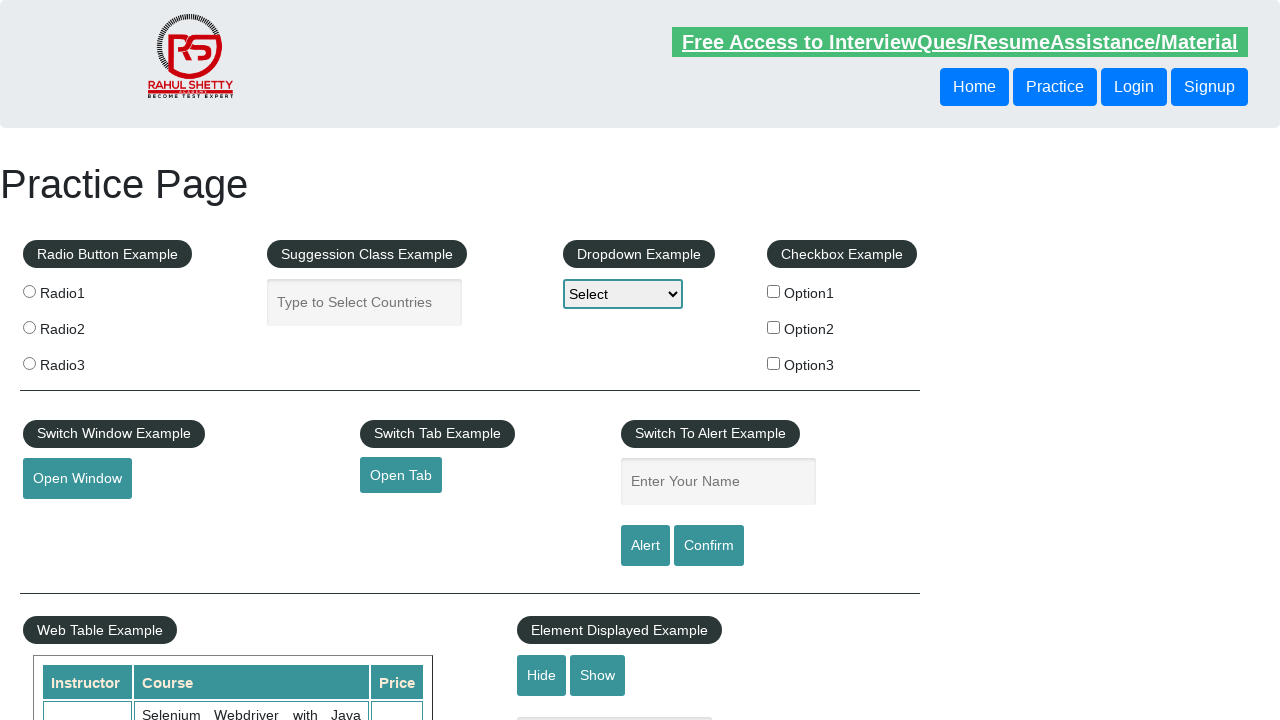

Waited for courses table to be visible
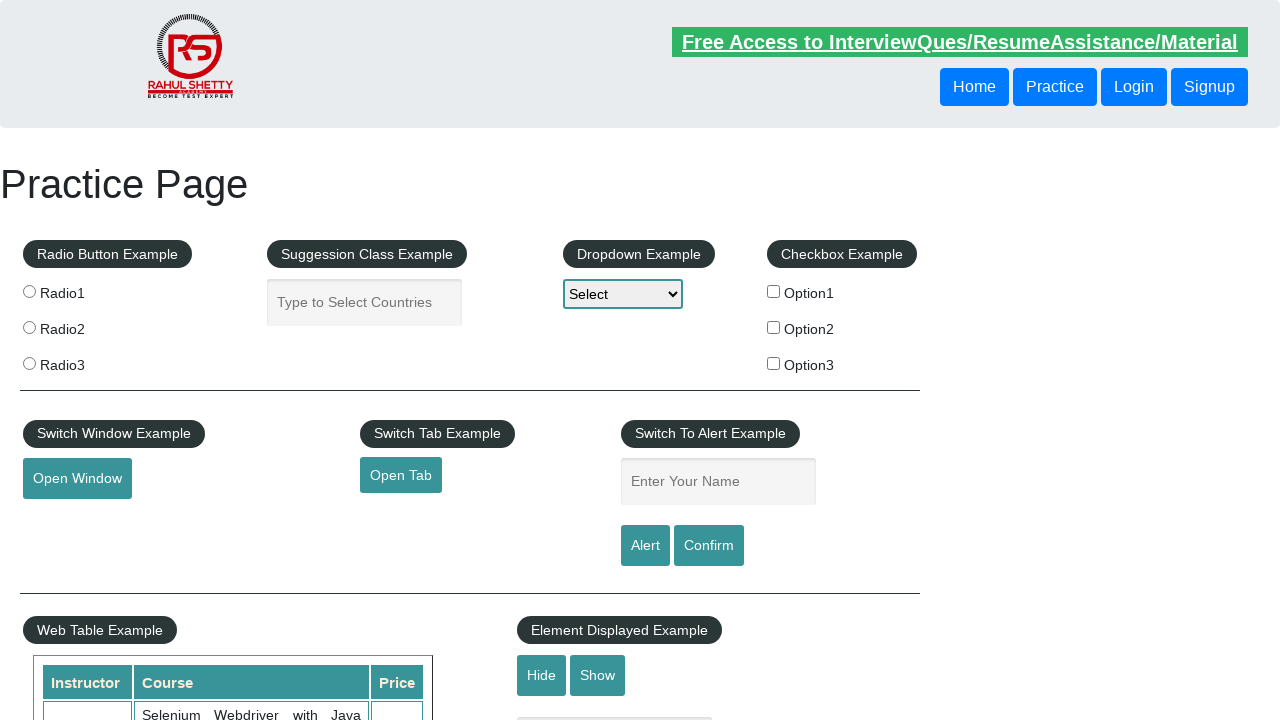

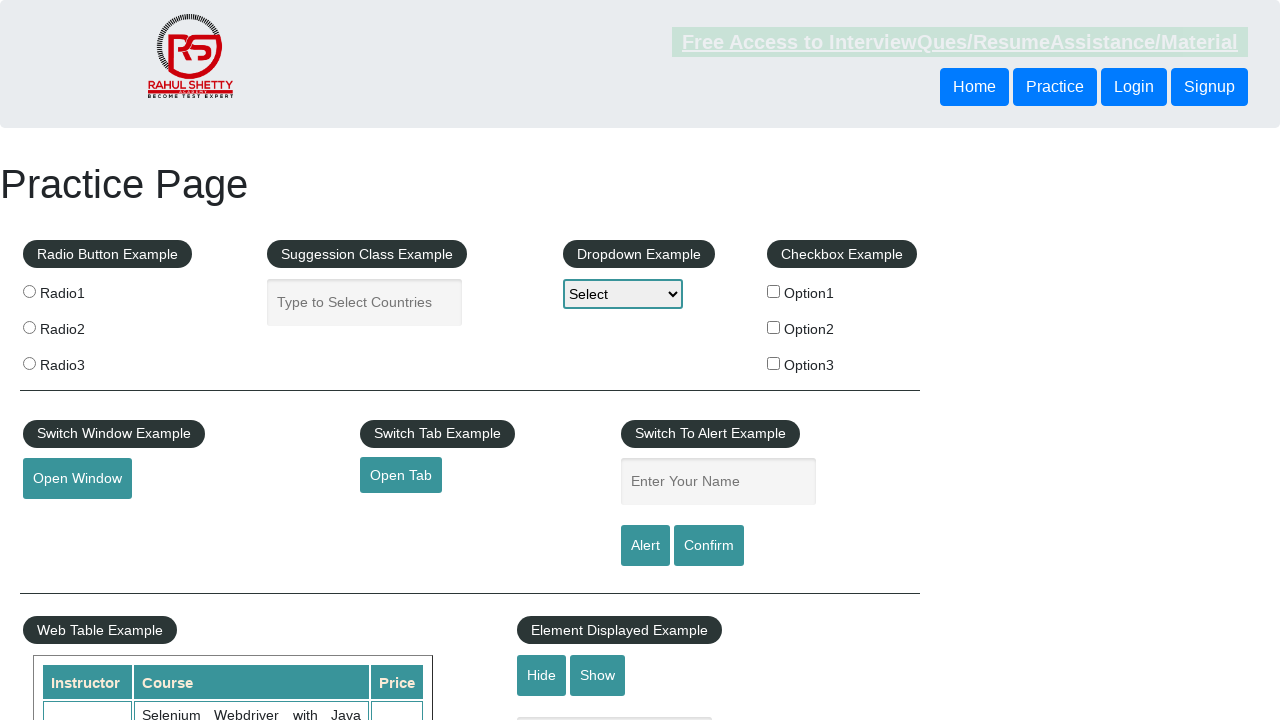